Tests the GlobalsQA banking demo by creating a new customer as a manager, filling in customer details, and verifying the customer appears in the customer list.

Starting URL: https://www.globalsqa.com/angularJs-protractor/BankingProject/#/login

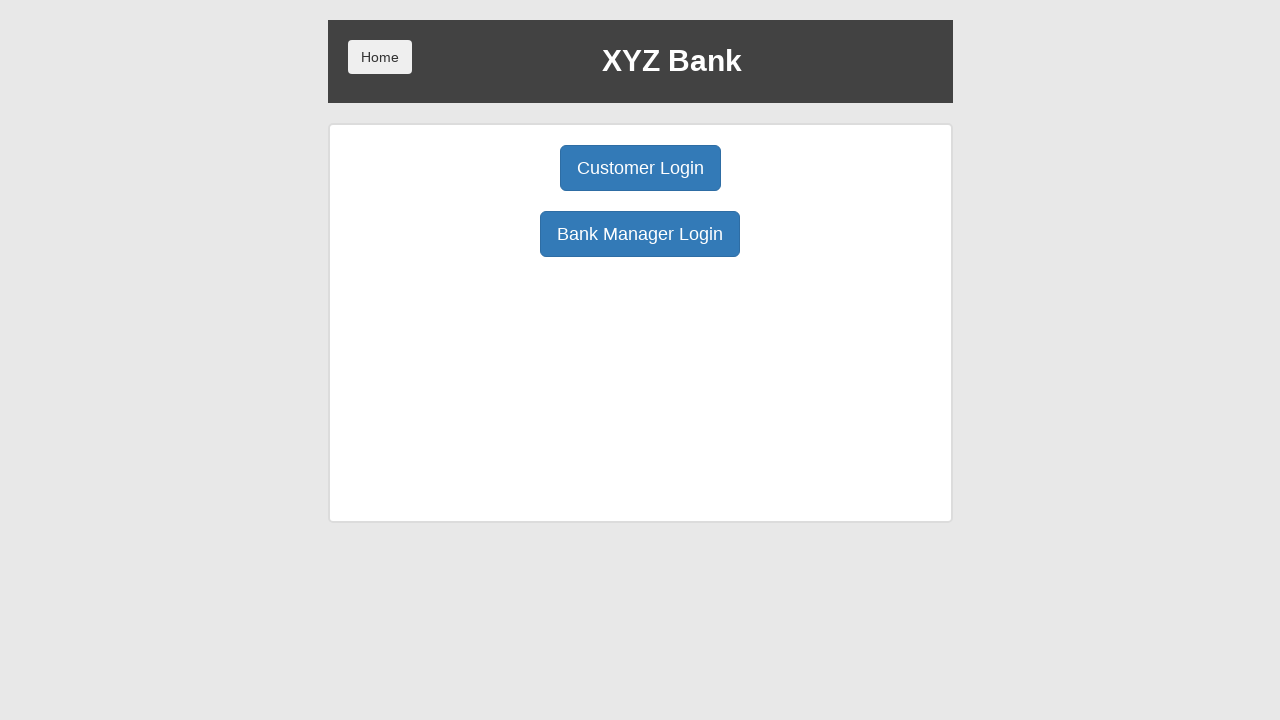

Clicked Bank Manager Login button at (640, 234) on xpath=//button[@ng-click='manager()']
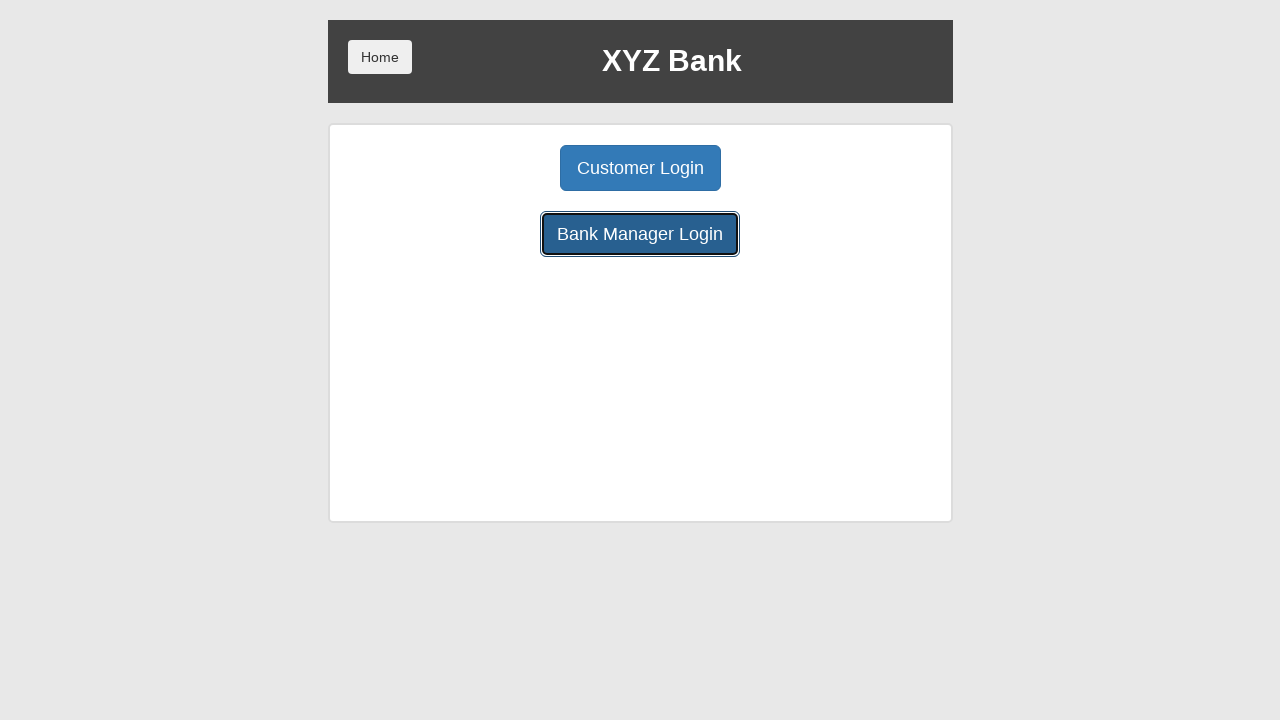

Clicked Add Customer button at (502, 168) on xpath=//button[@ng-click='addCust()']
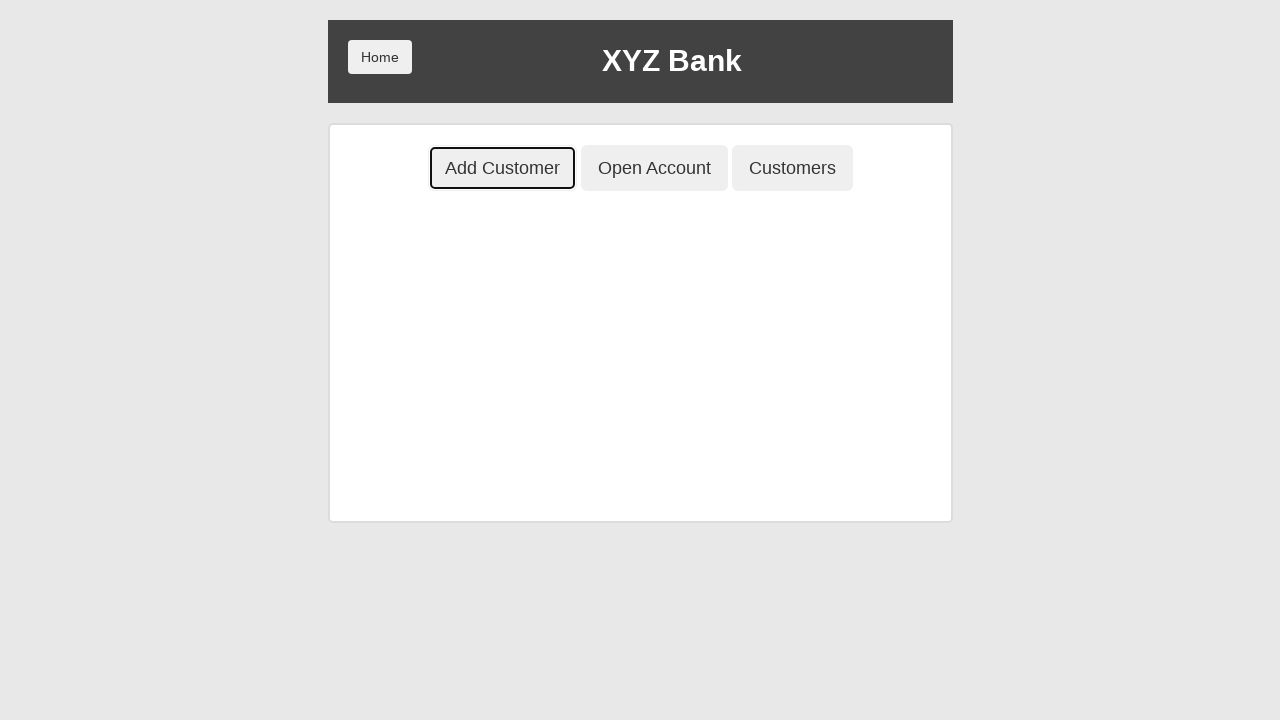

Filled first name field with 'testPV' on //input[@ng-model='fName']
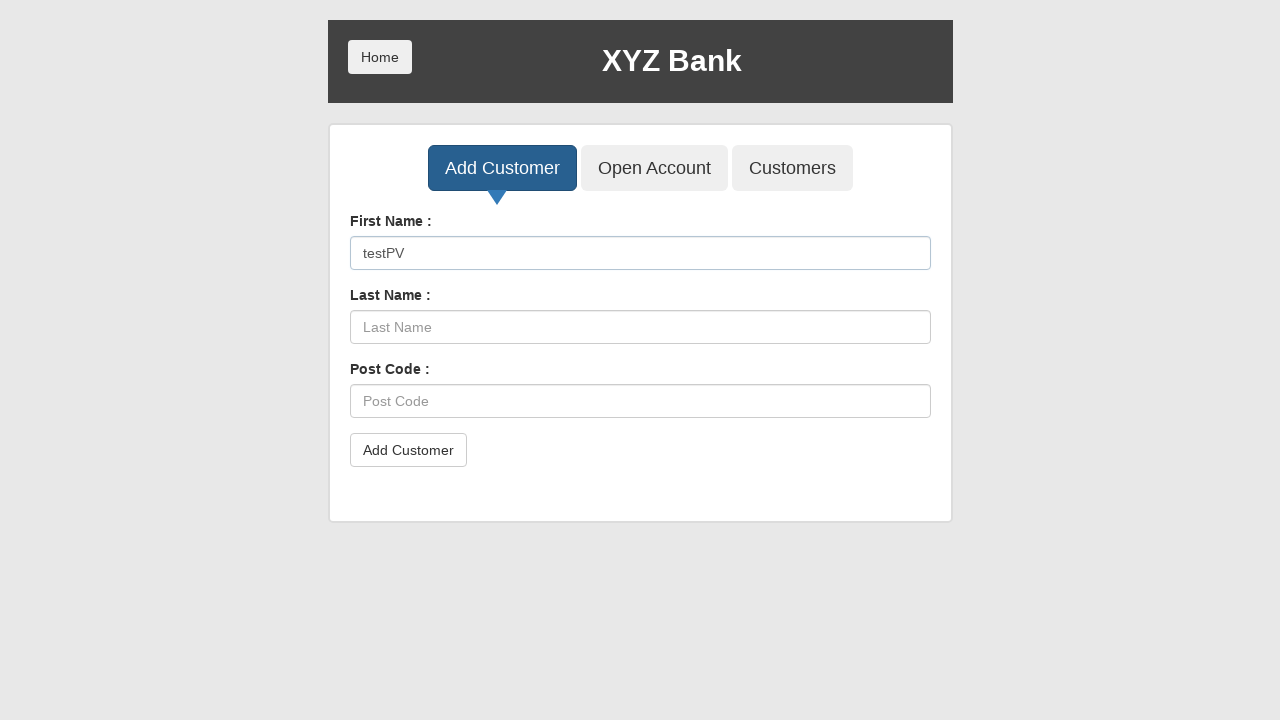

Filled last name field with 'testPV' on //input[@ng-model='lName']
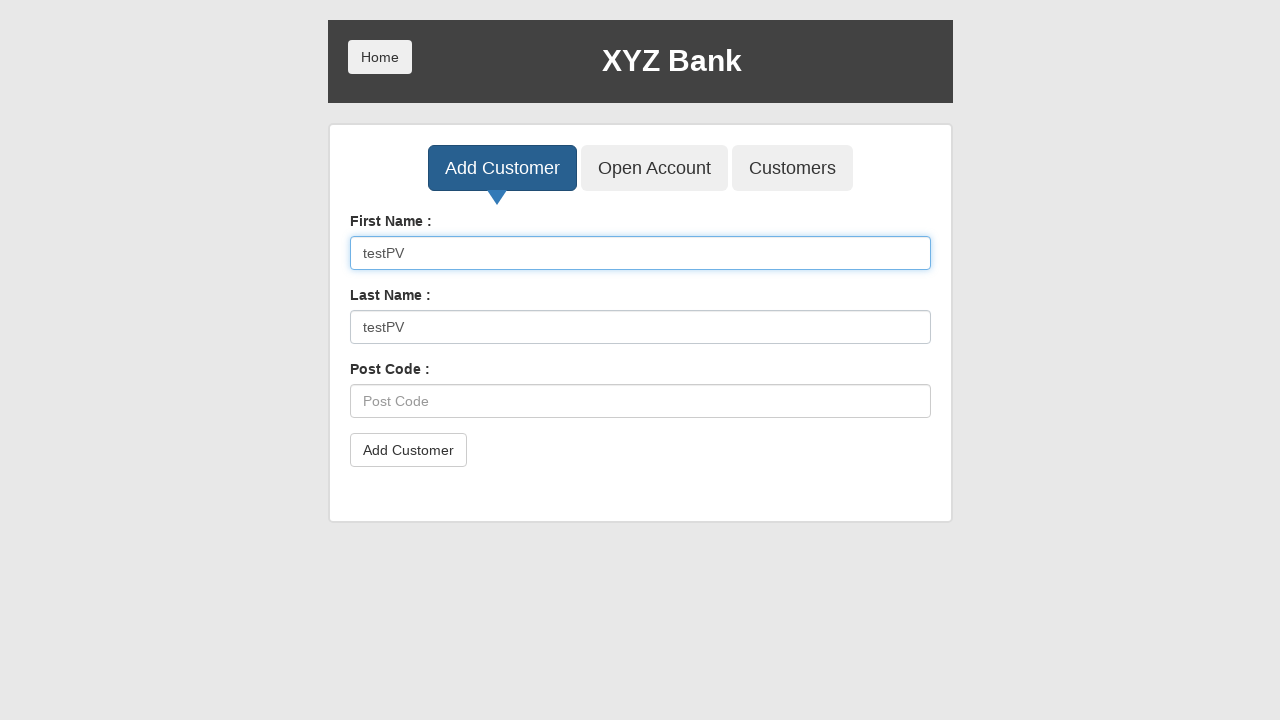

Filled post code field with 'testPV' on //input[@ng-model='postCd']
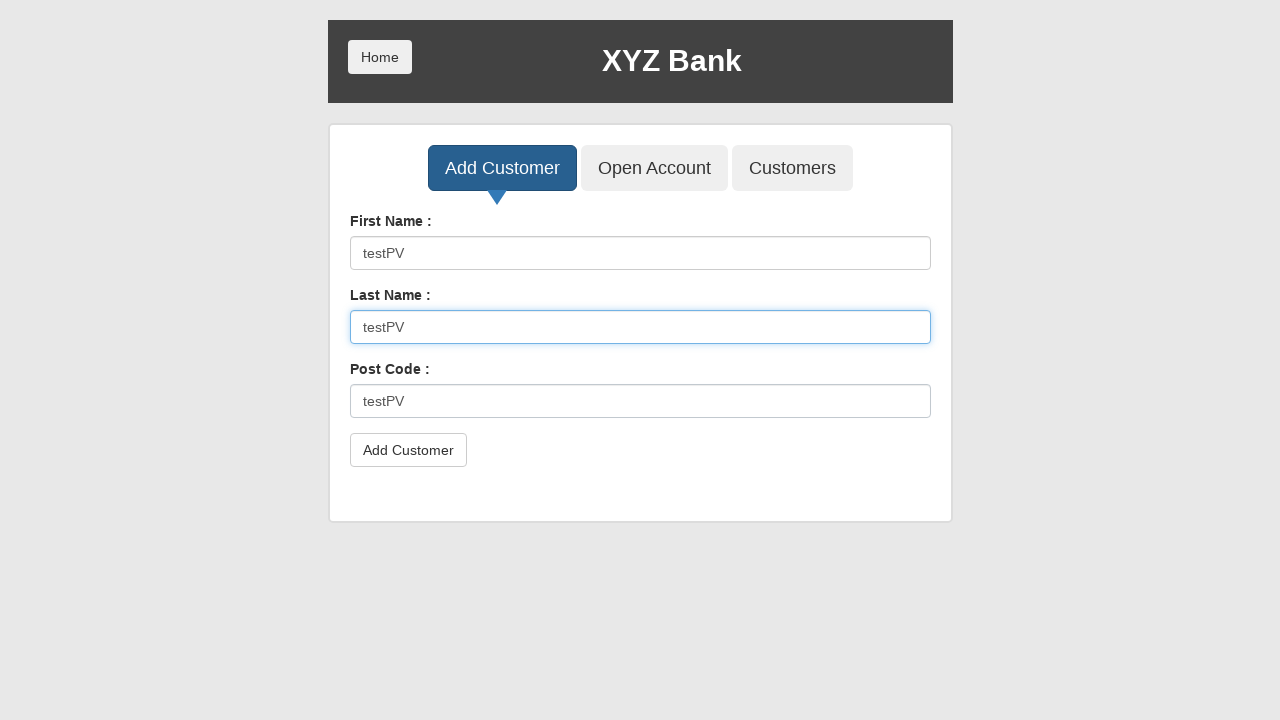

Clicked submit button to create customer at (408, 450) on xpath=//button[@type='submit']
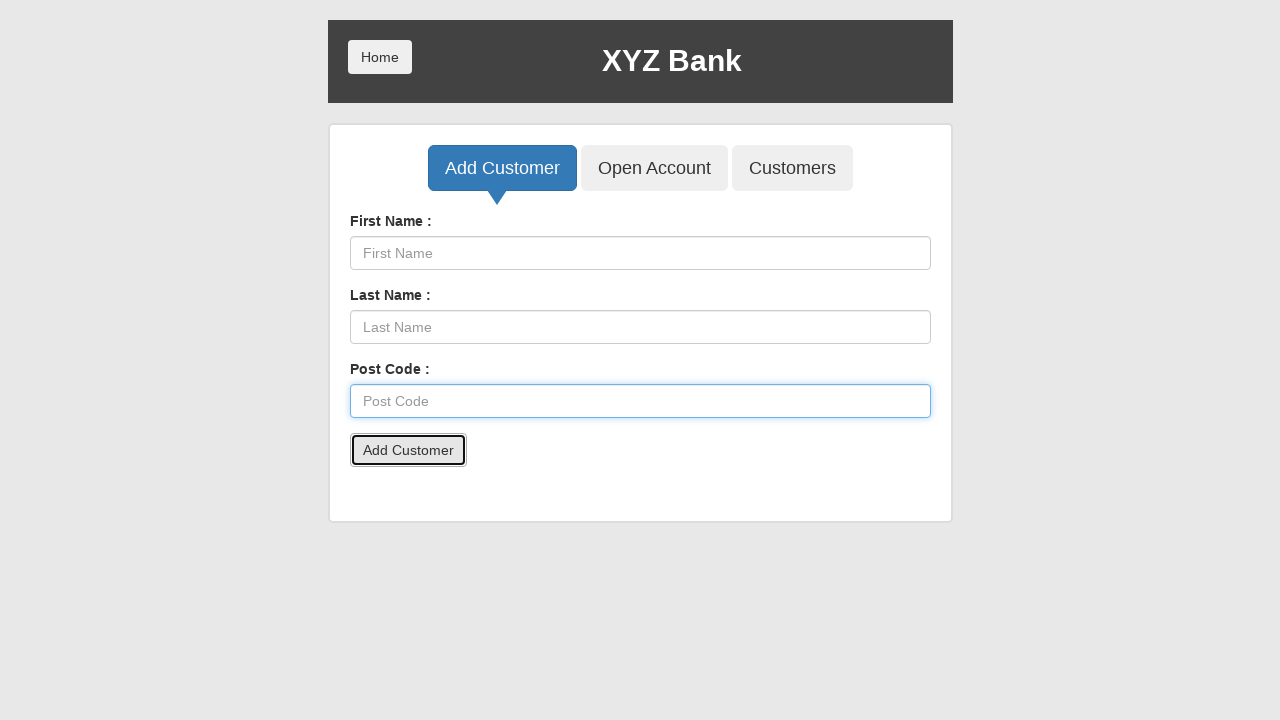

Accepted confirmation alert
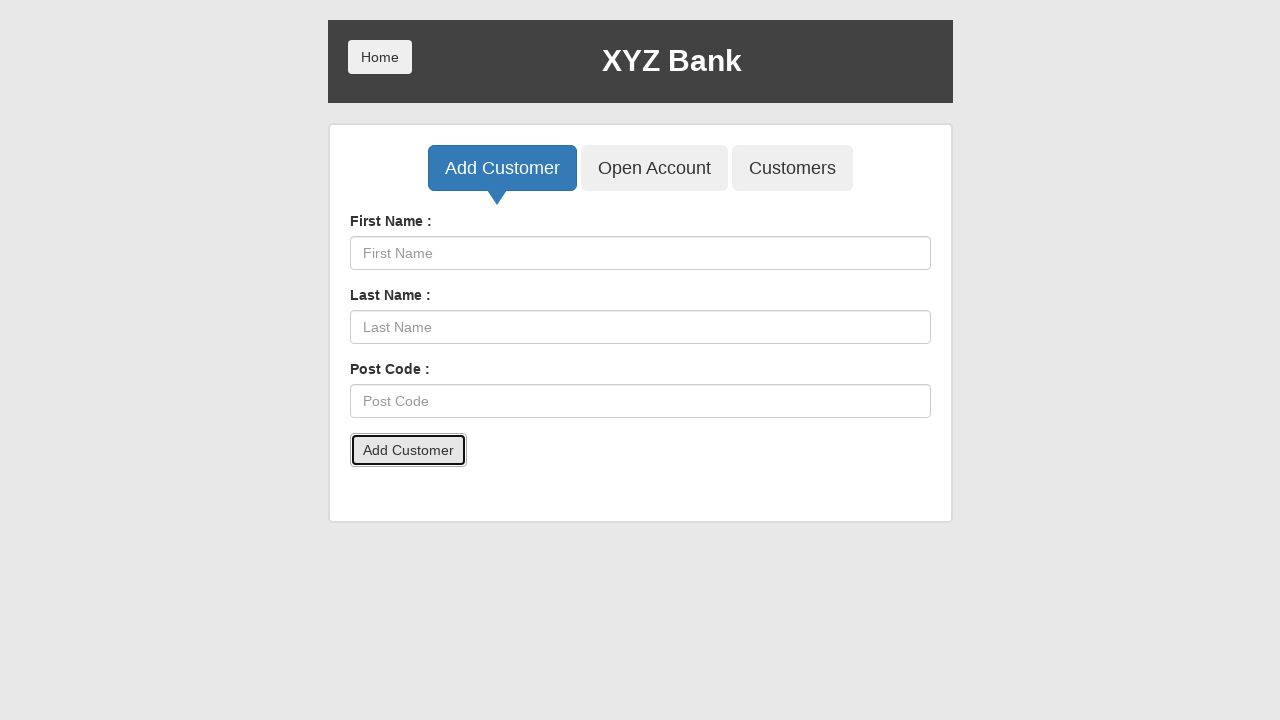

Waited 500ms for page to stabilize
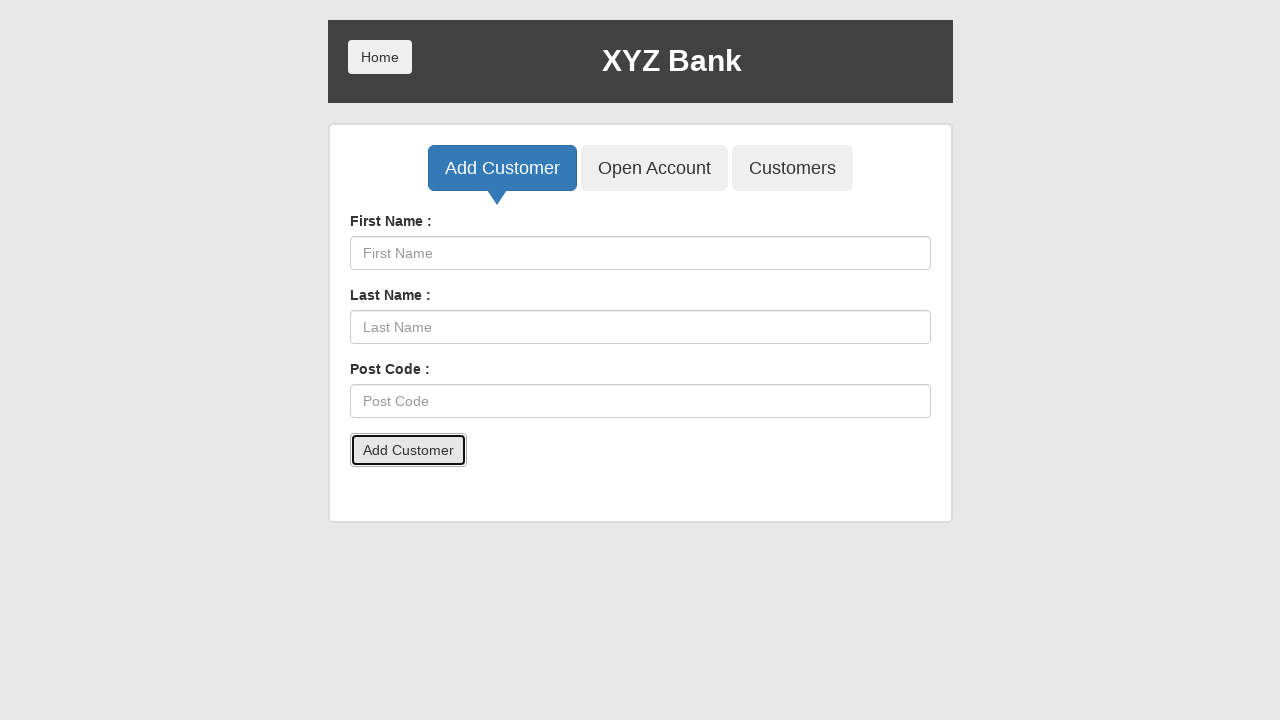

Clicked Customers button to view customer list at (792, 168) on xpath=//button[@ng-click='showCust()']
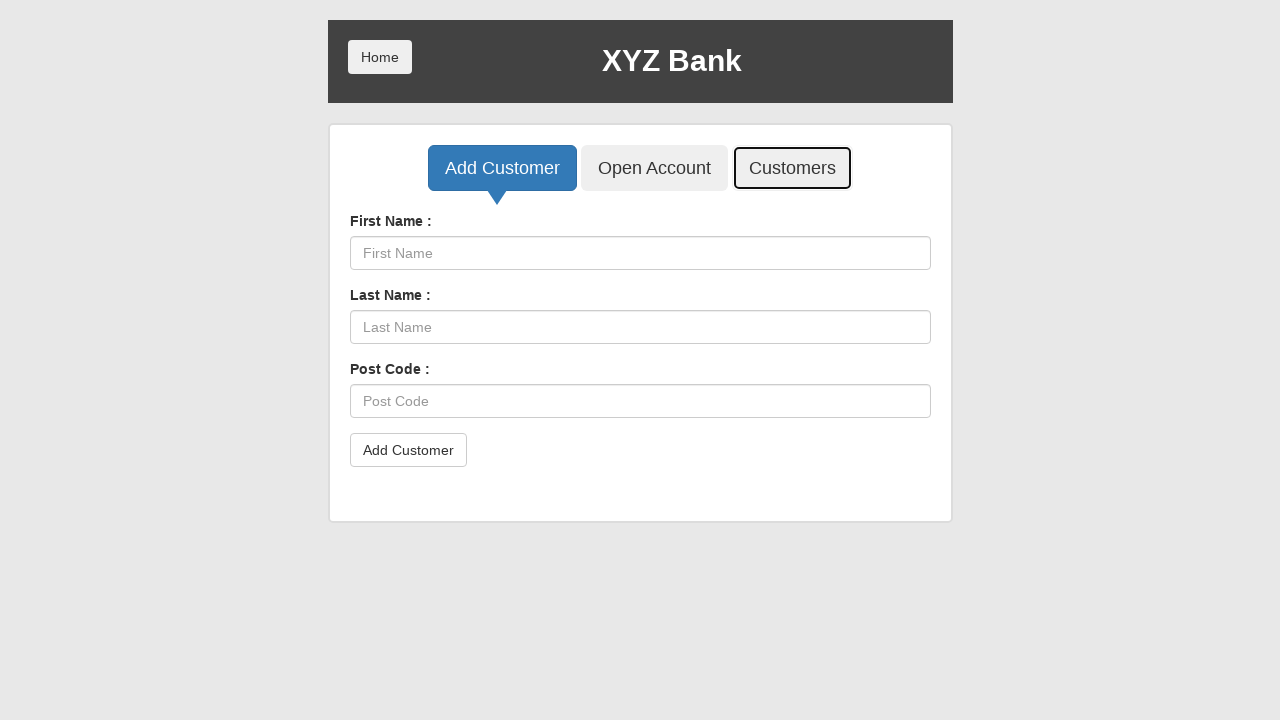

Filled search field with customer name 'testPV' on //input[@ng-model='searchCustomer']
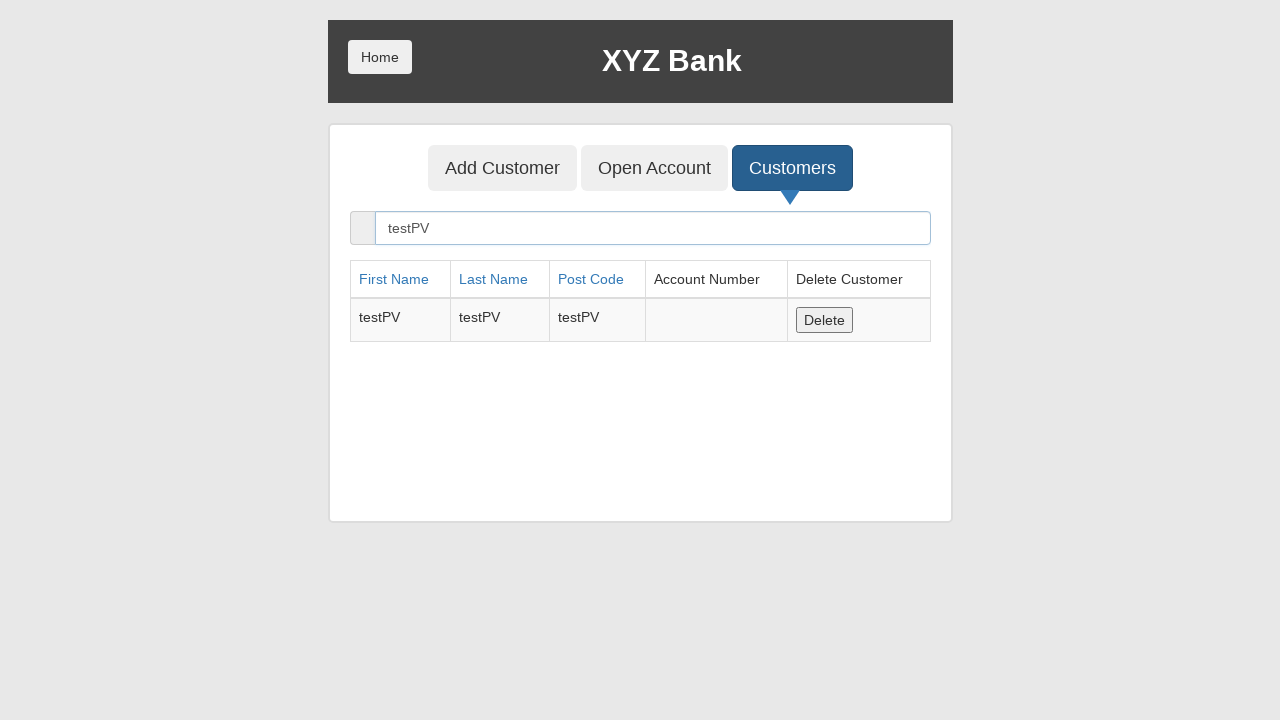

Verified created customer 'testPV' appears in customer list
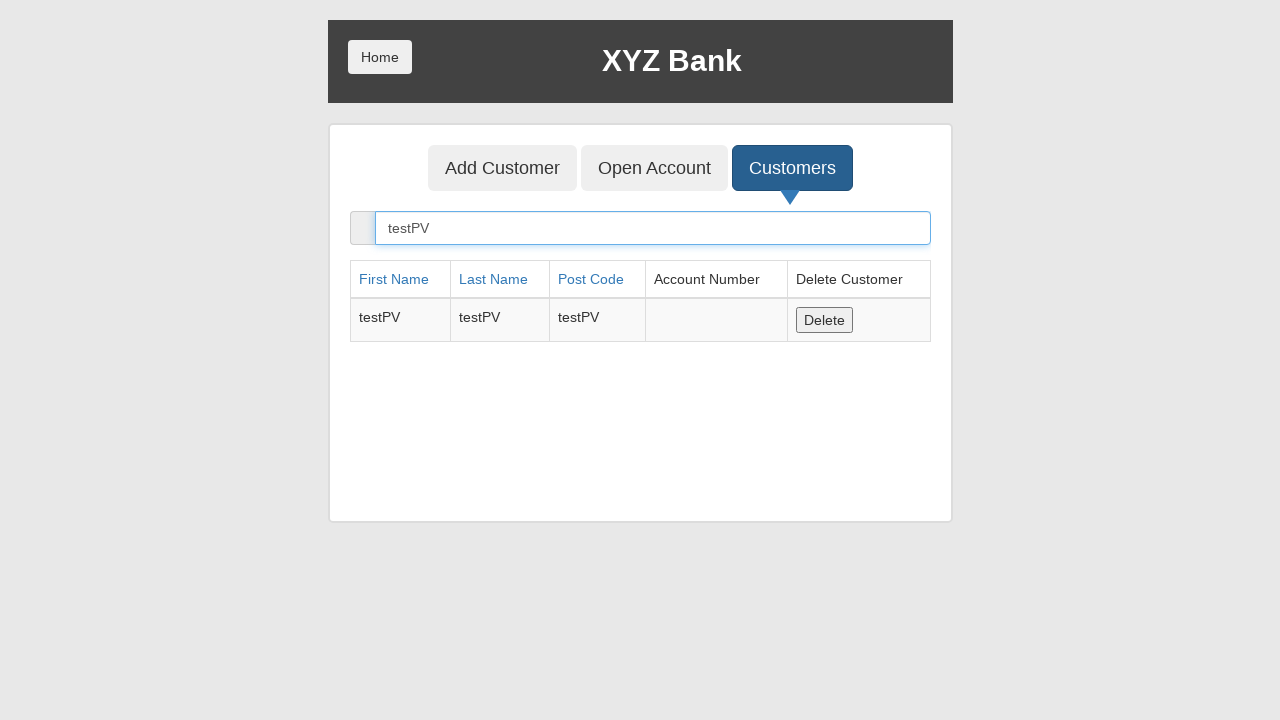

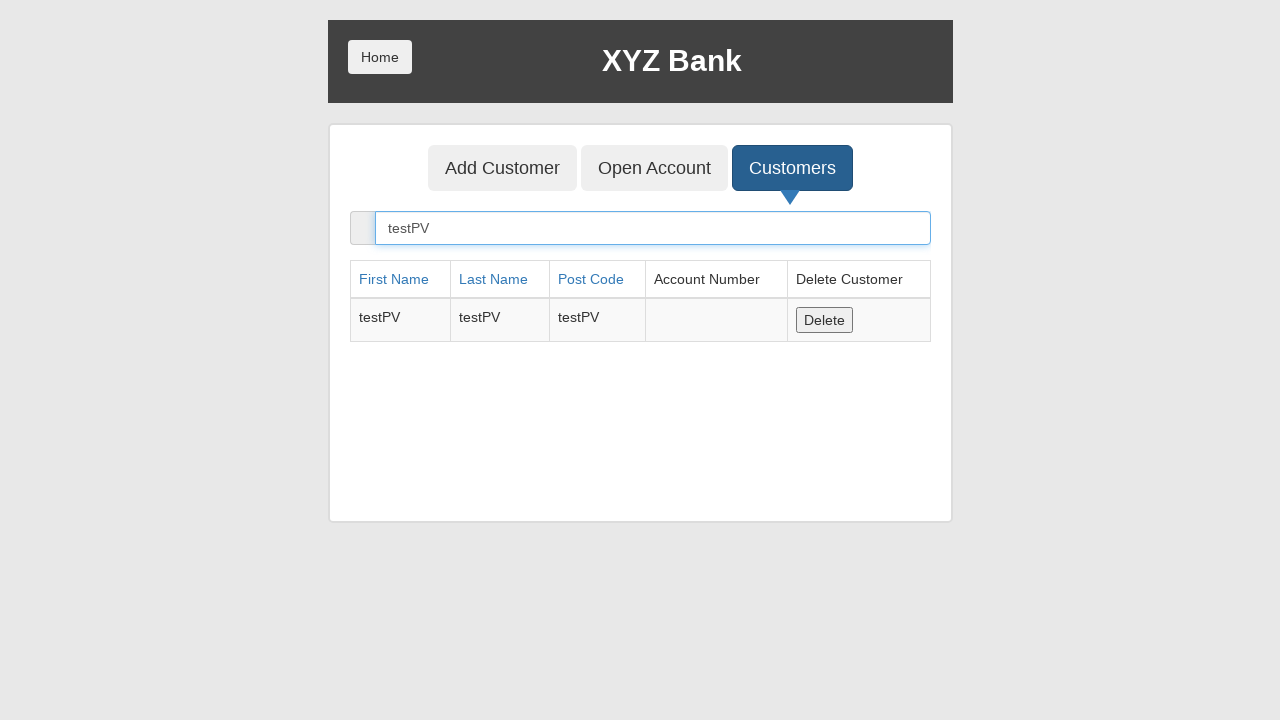